Tests switching between multiple browser windows by clicking a link that opens a new window, then switching between the original and new window to verify their titles.

Starting URL: https://the-internet.herokuapp.com/windows

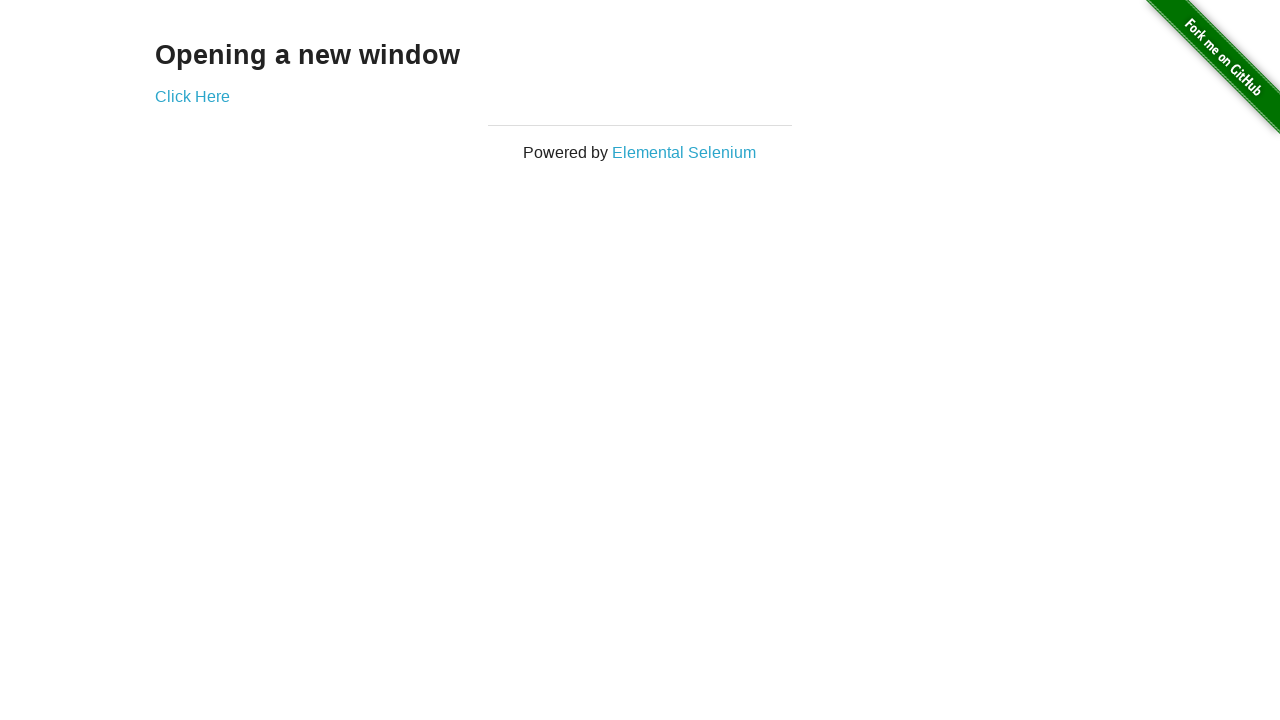

Clicked link to open new window at (192, 96) on .example a
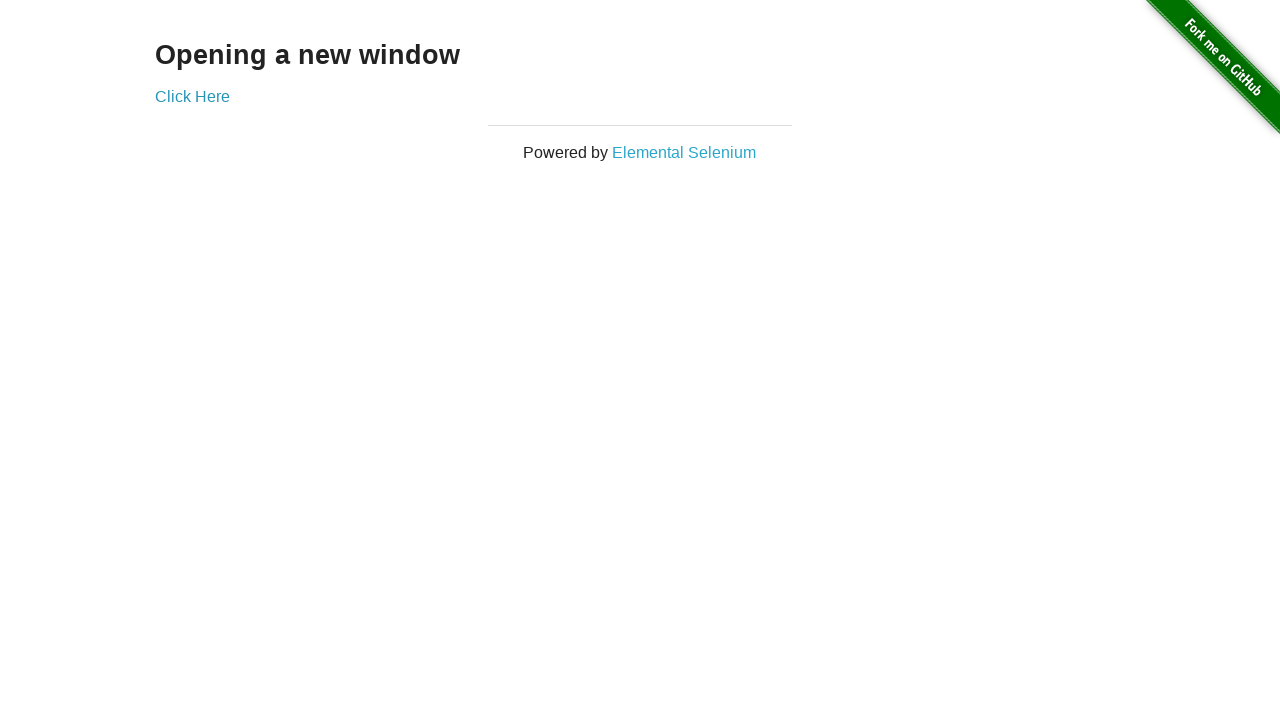

New window opened and captured
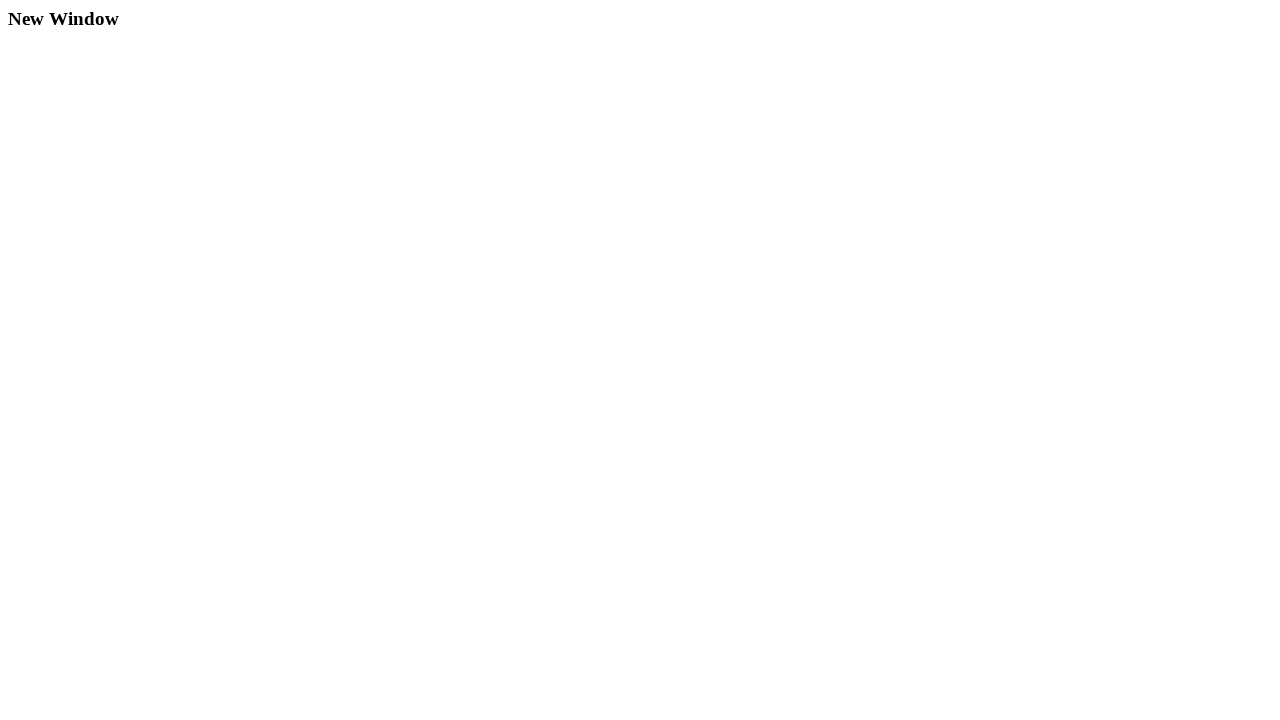

Verified original page title is 'The Internet'
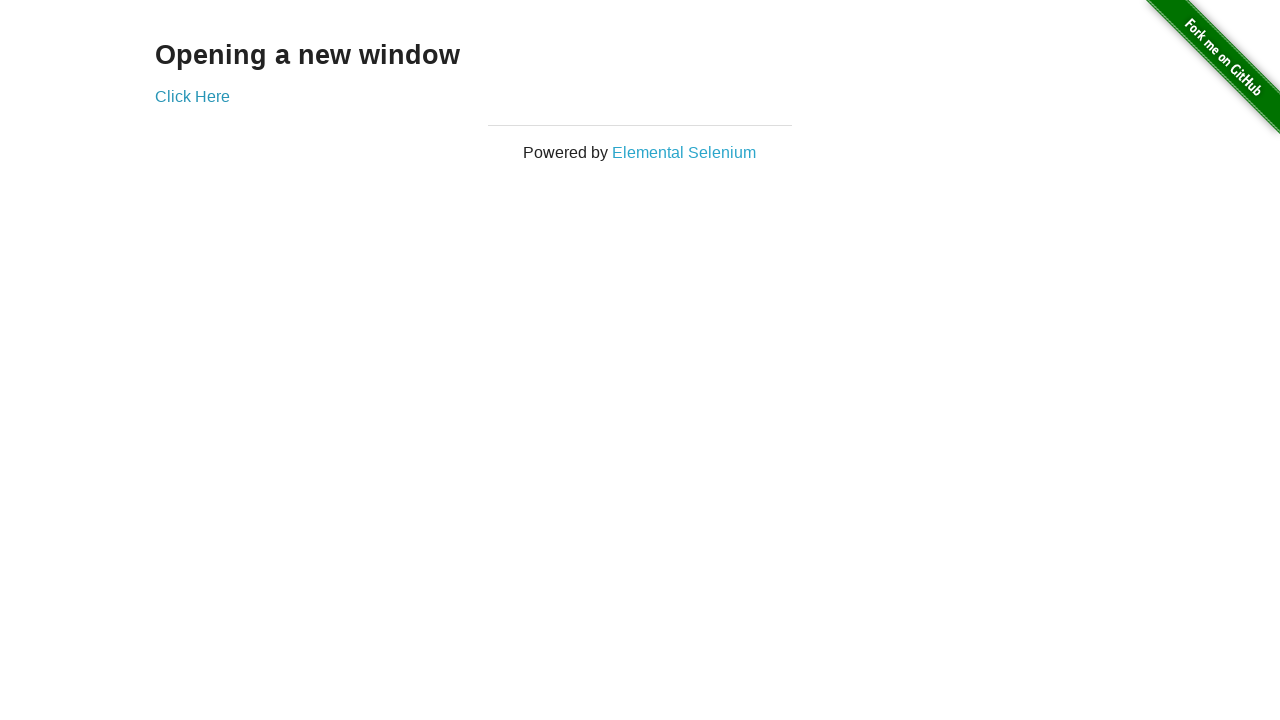

New page load state complete
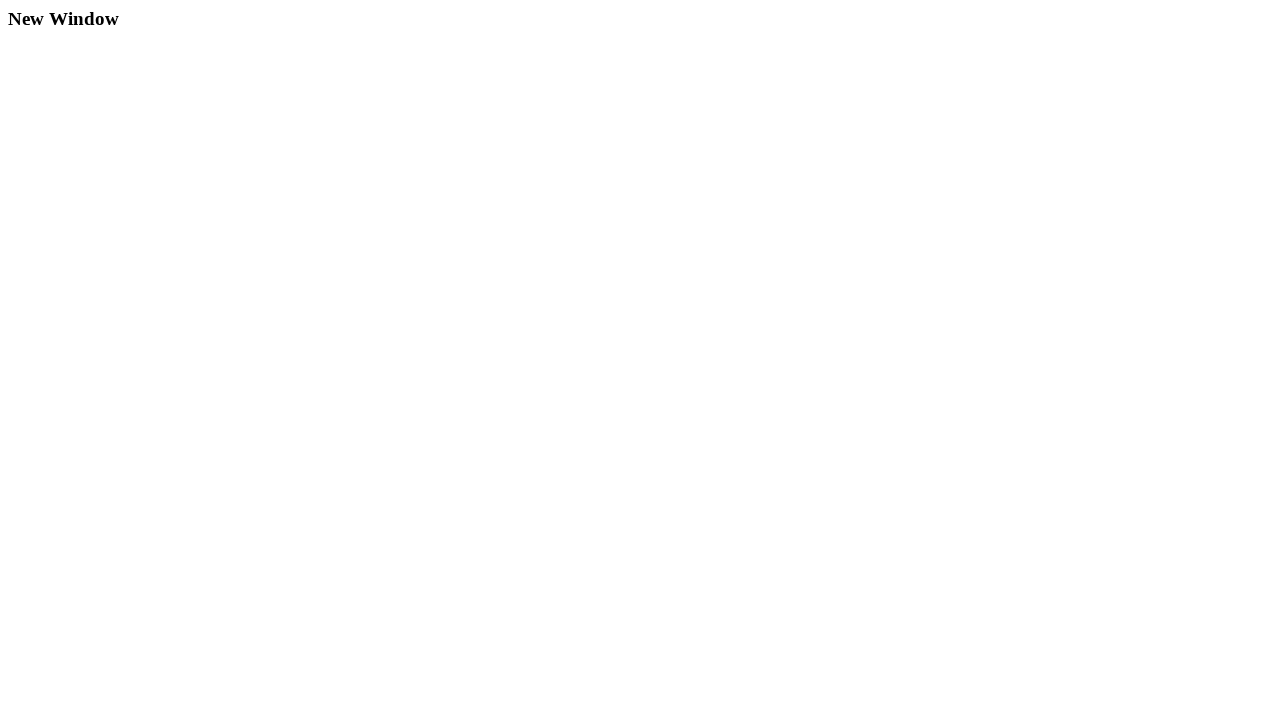

Verified new page title is 'New Window'
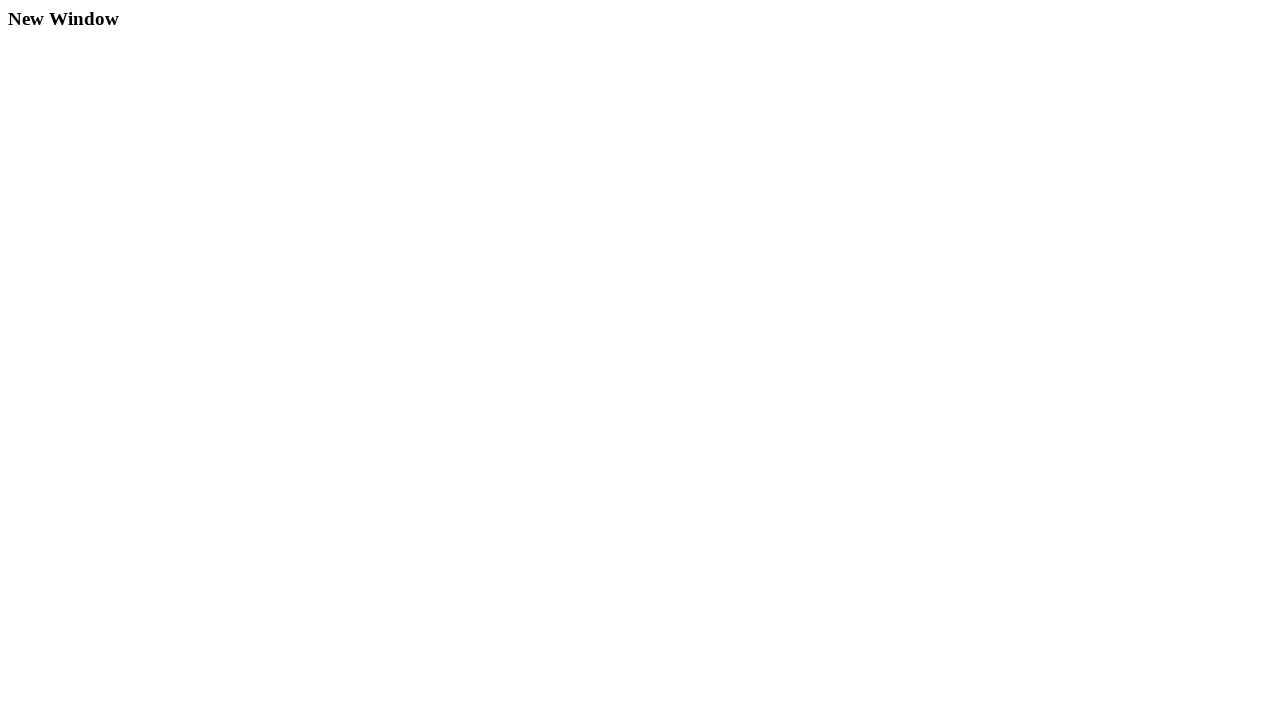

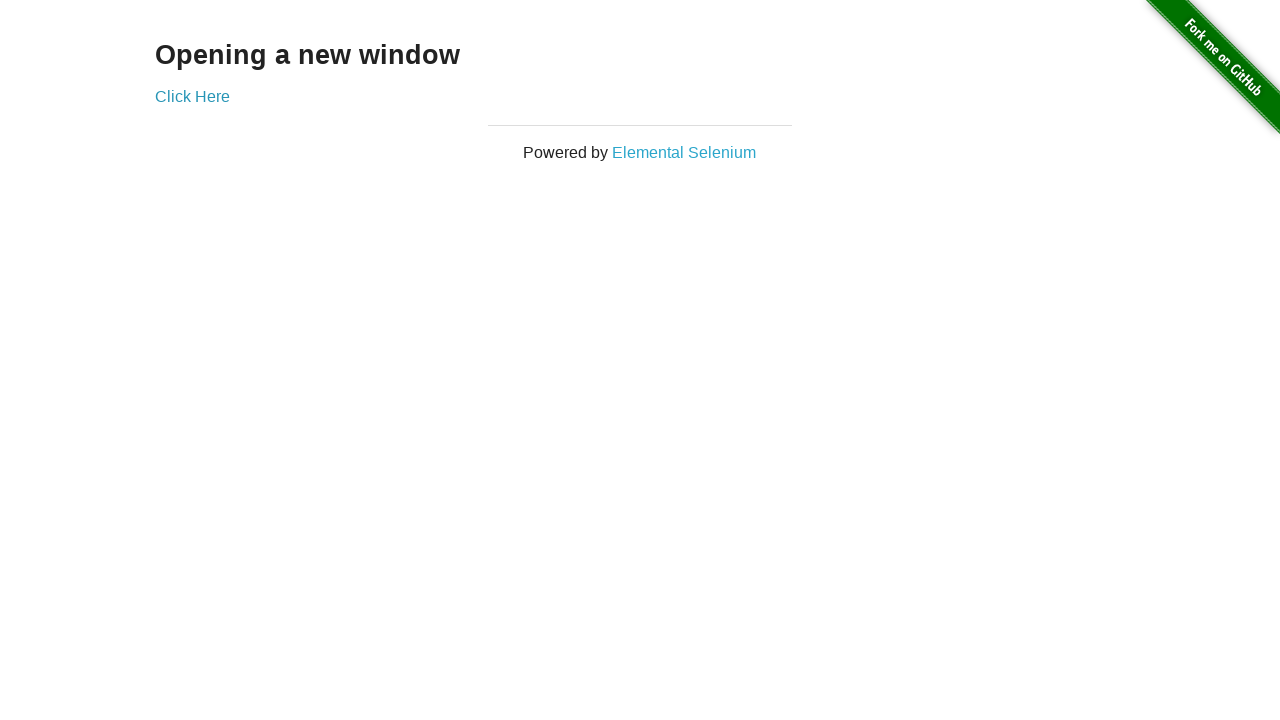